Tests form validation by filling out all fields except zip code, submitting the form, and verifying that the zip code field shows an error while other fields show success

Starting URL: https://bonigarcia.dev/selenium-webdriver-java/data-types.html

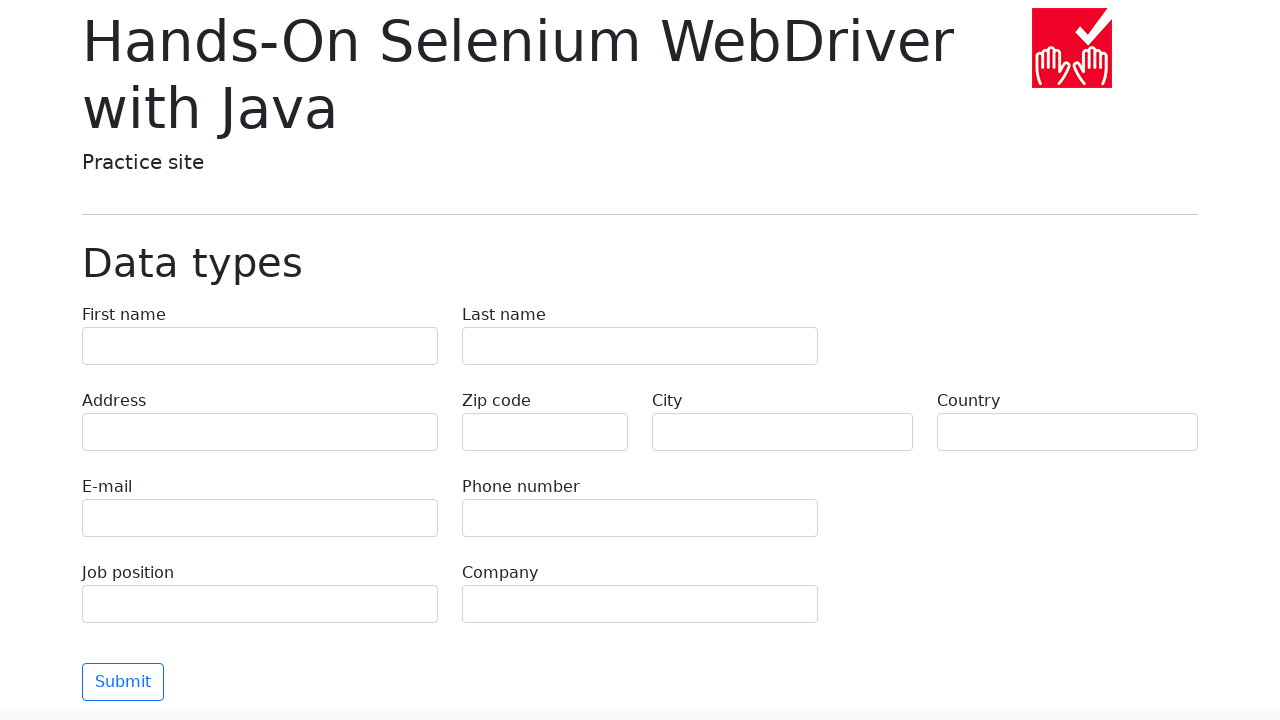

Waited for form to load - first-name field is visible
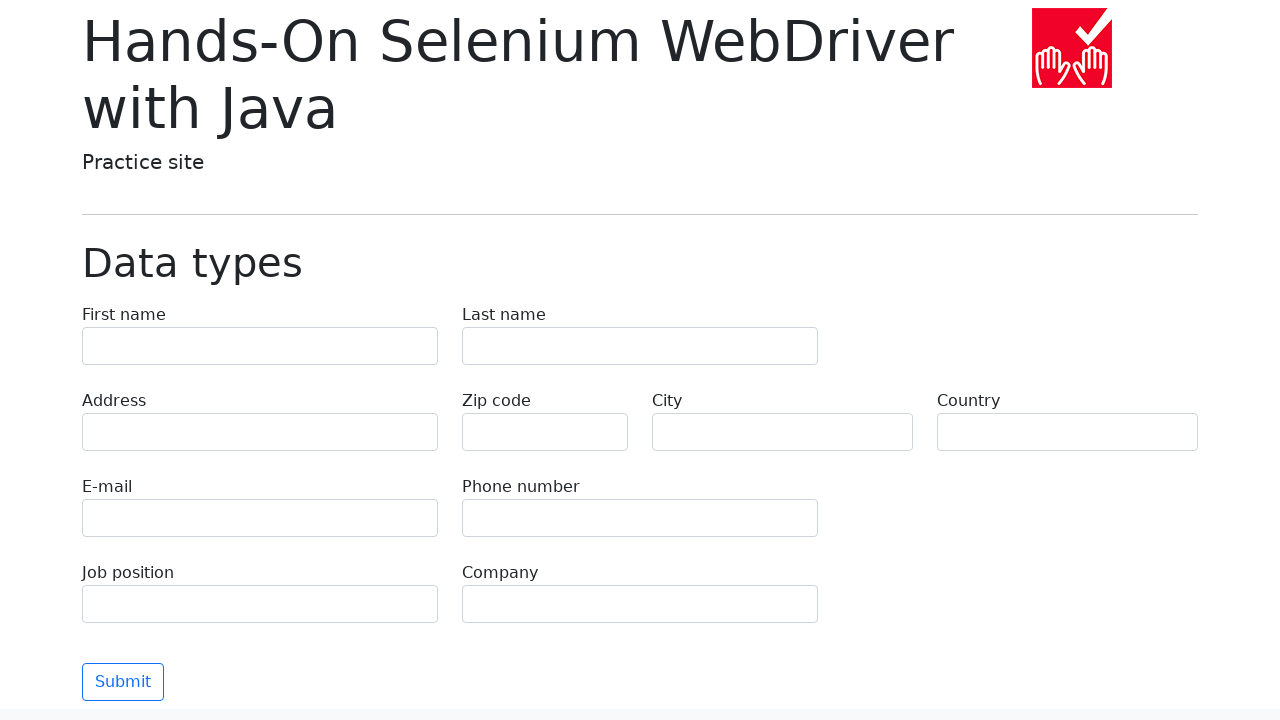

Filled first-name field with 'Иван' on input[name="first-name"]
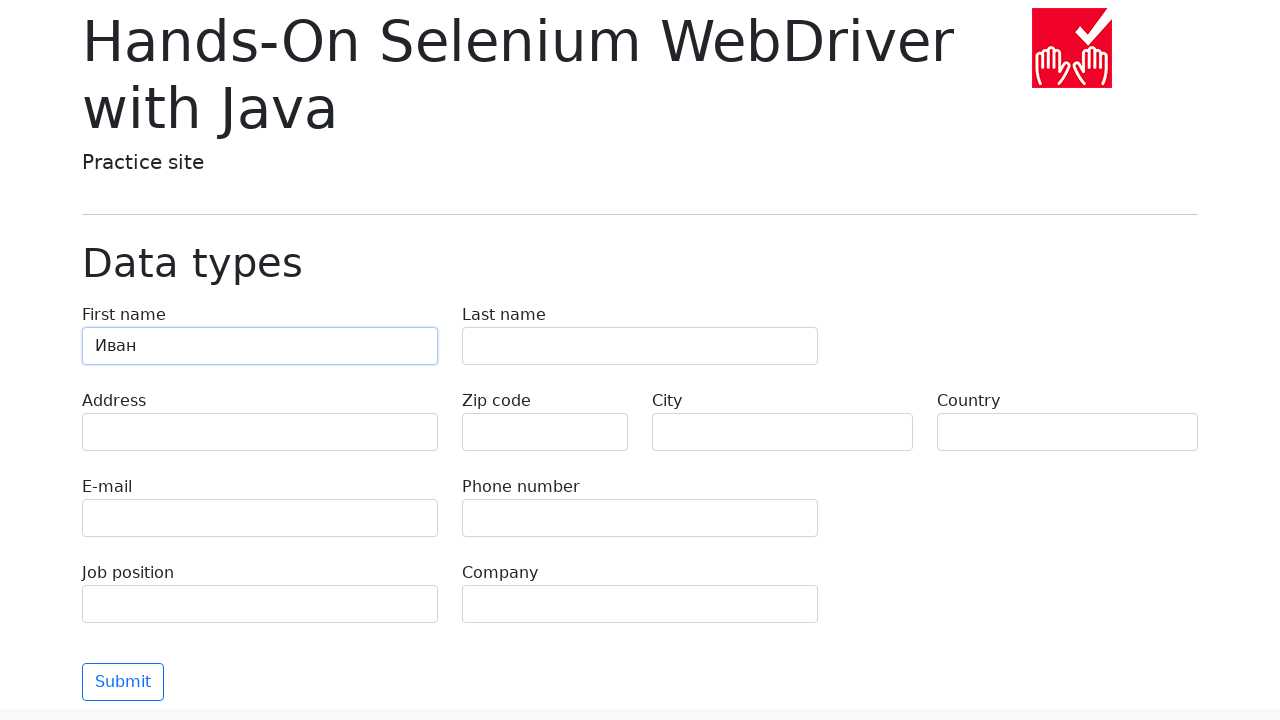

Filled last-name field with 'Петров' on input[name="last-name"]
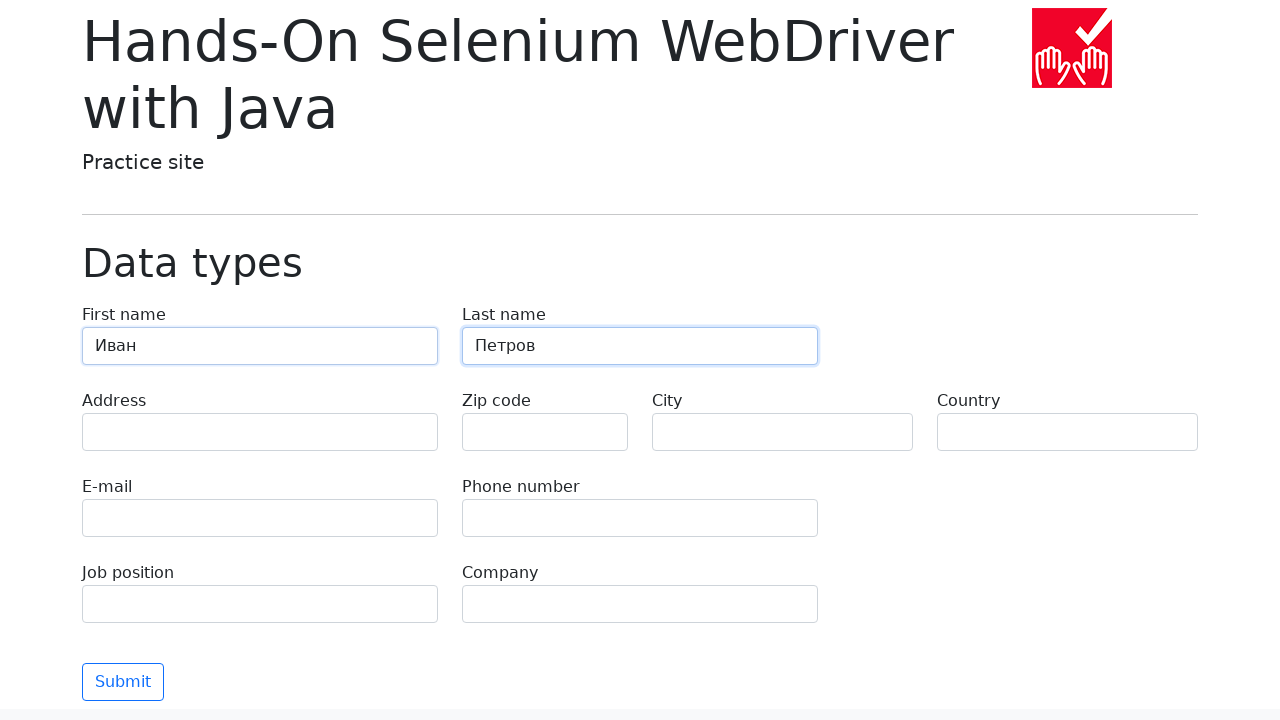

Filled address field with 'Ленина, 55-3' on input[name="address"]
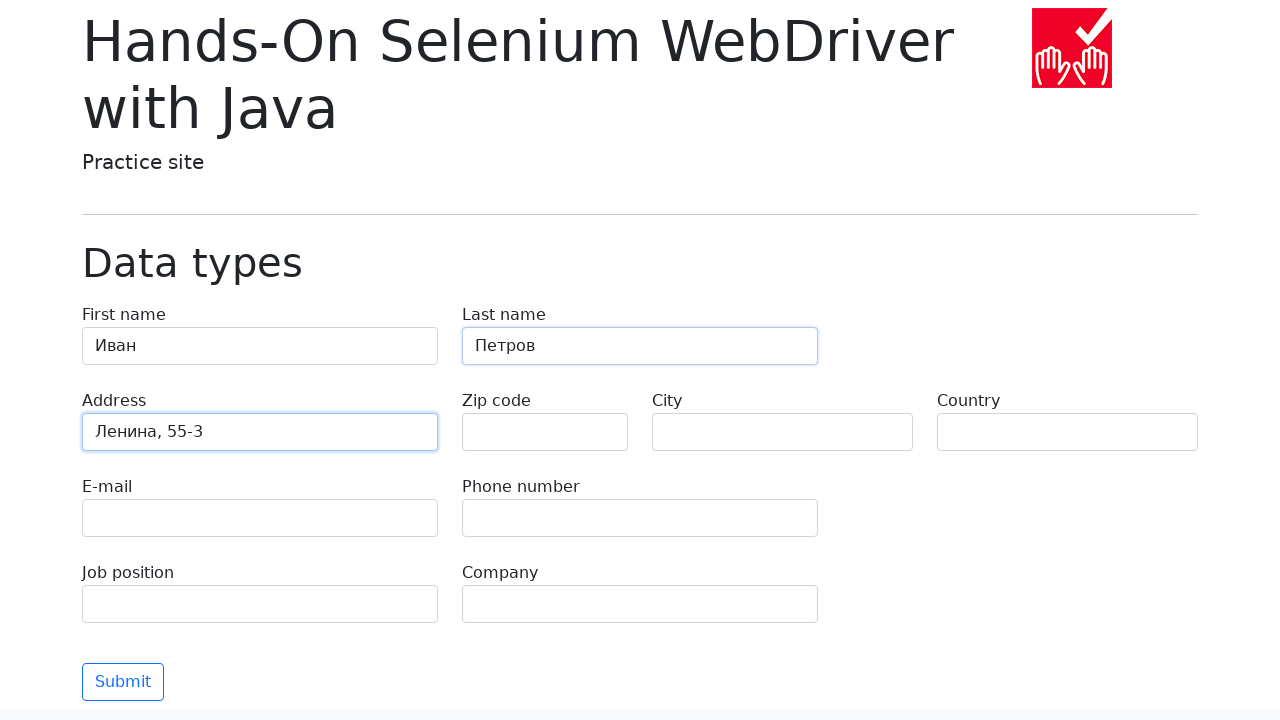

Filled e-mail field with 'test@skypro.com' on input[name="e-mail"]
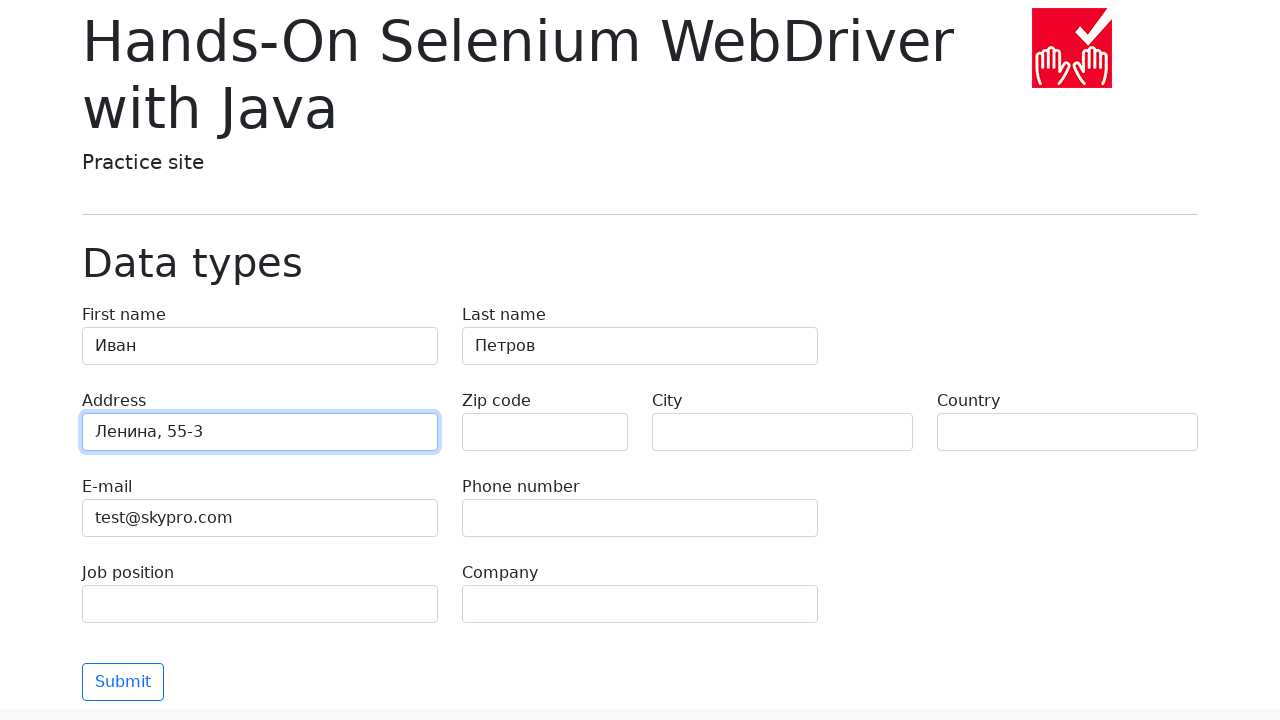

Filled phone field with '+7985899998787' on input[name="phone"]
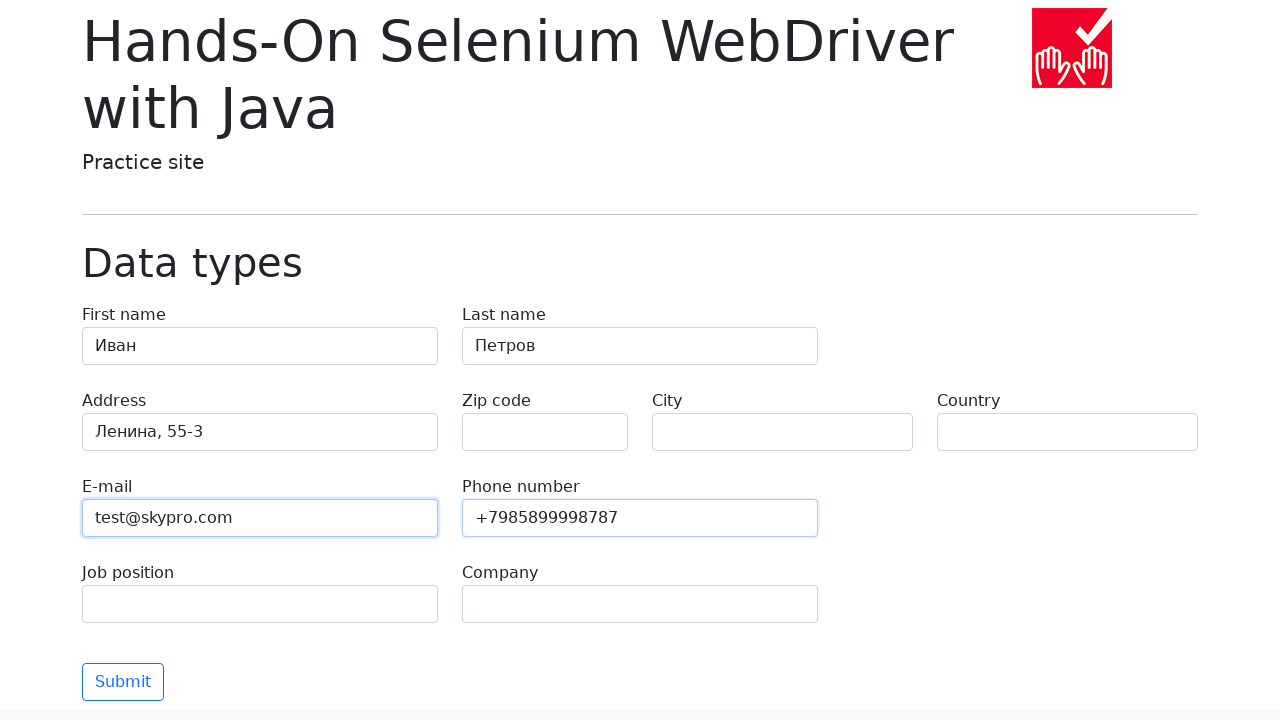

Filled city field with 'Москва' - zip code field left empty on input[name="city"]
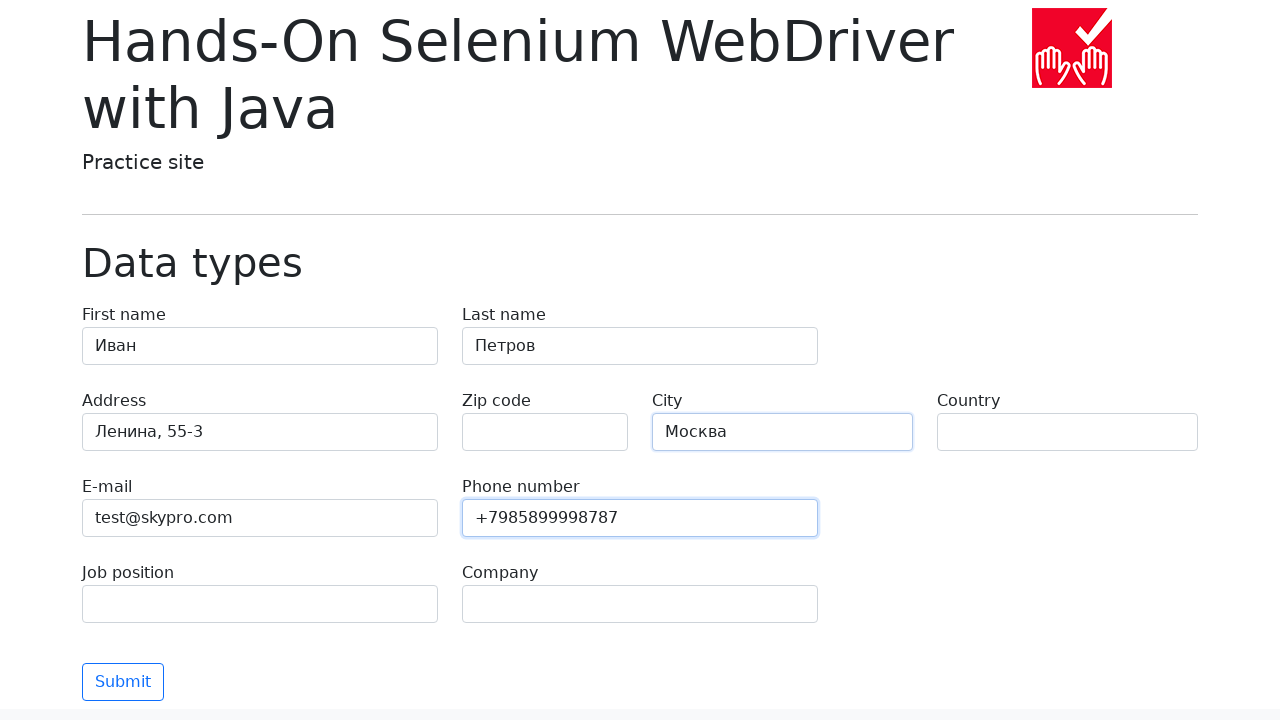

Filled country field with 'Россия' on input[name="country"]
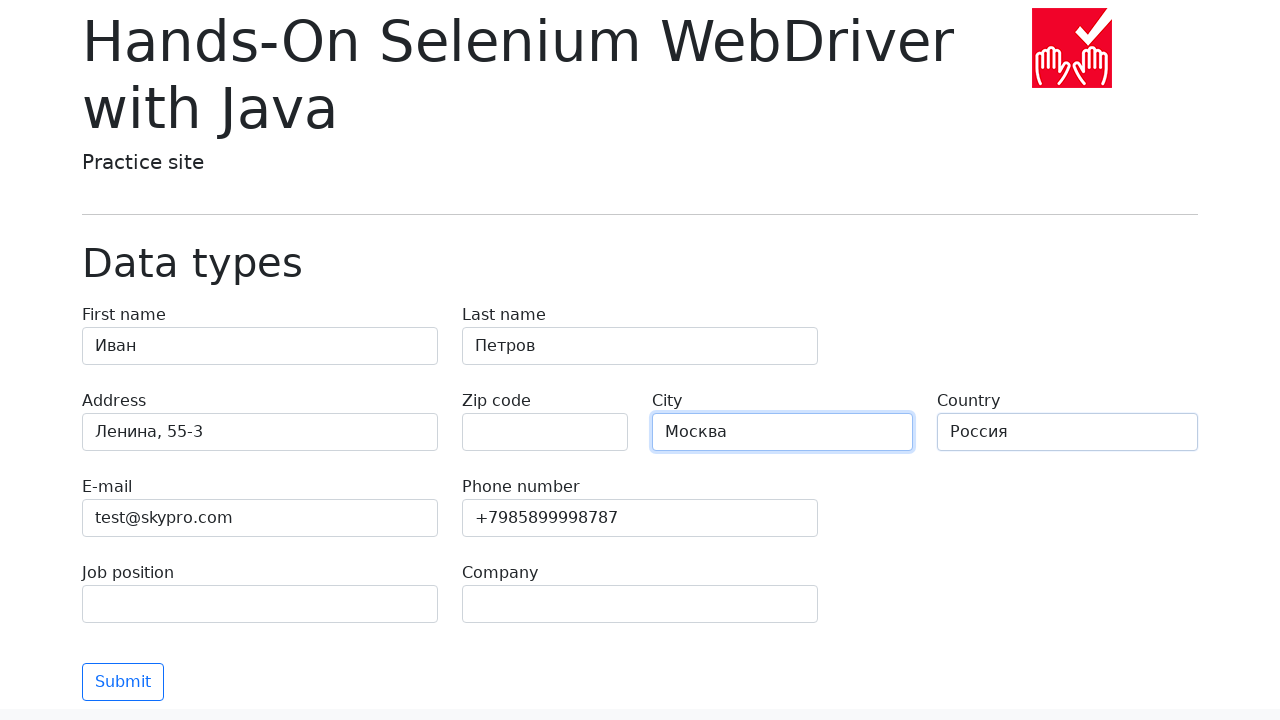

Filled job-position field with 'QA' on input[name="job-position"]
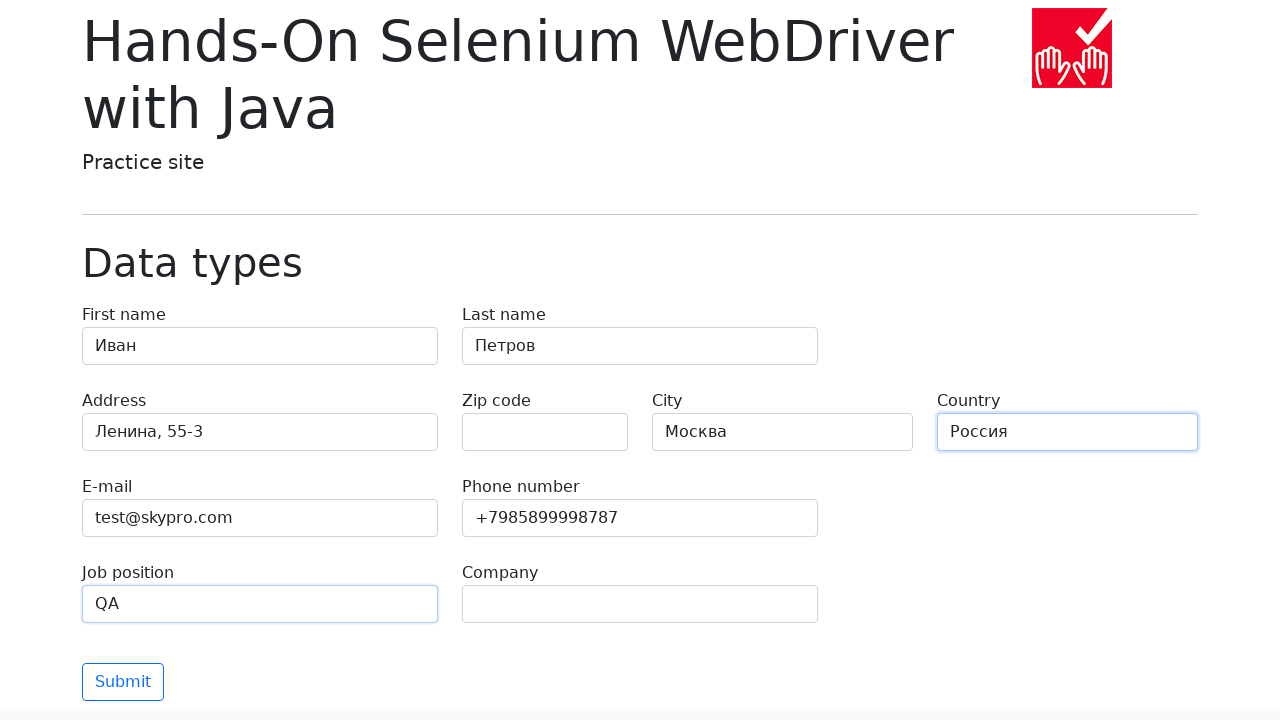

Filled company field with 'SkyPro' on input[name="company"]
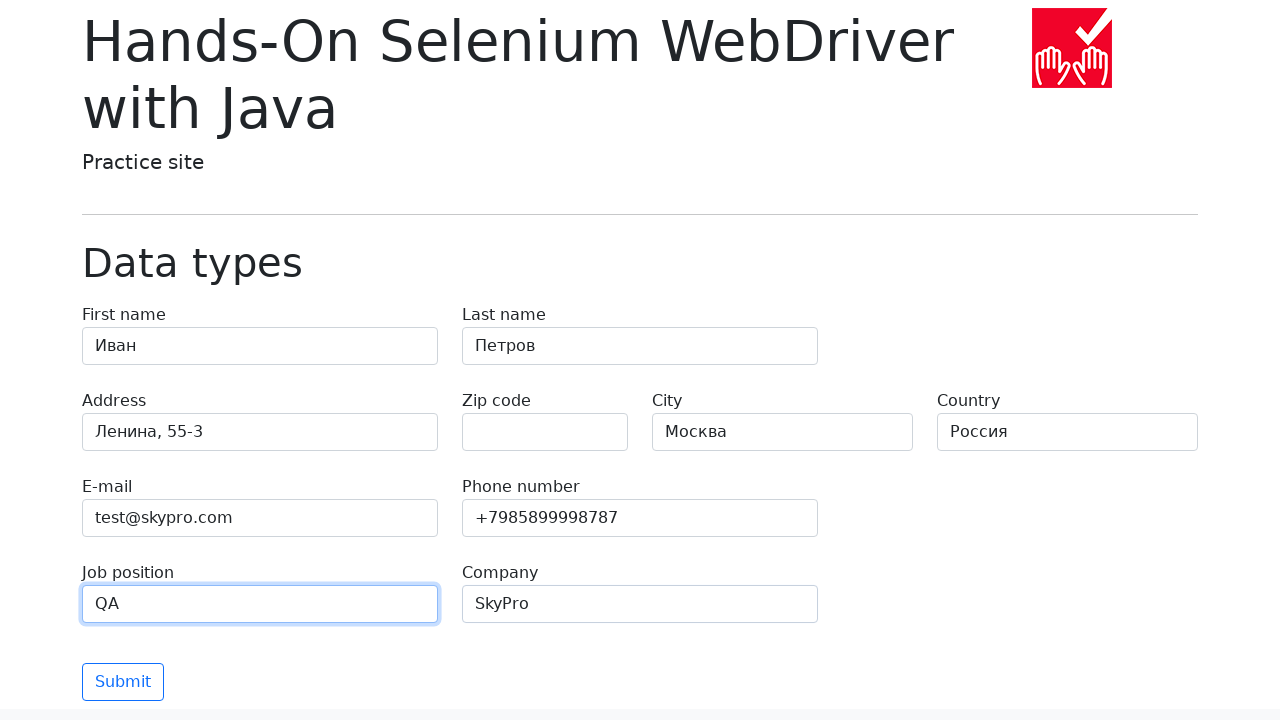

Clicked submit button to validate form at (123, 682) on button[type="submit"]
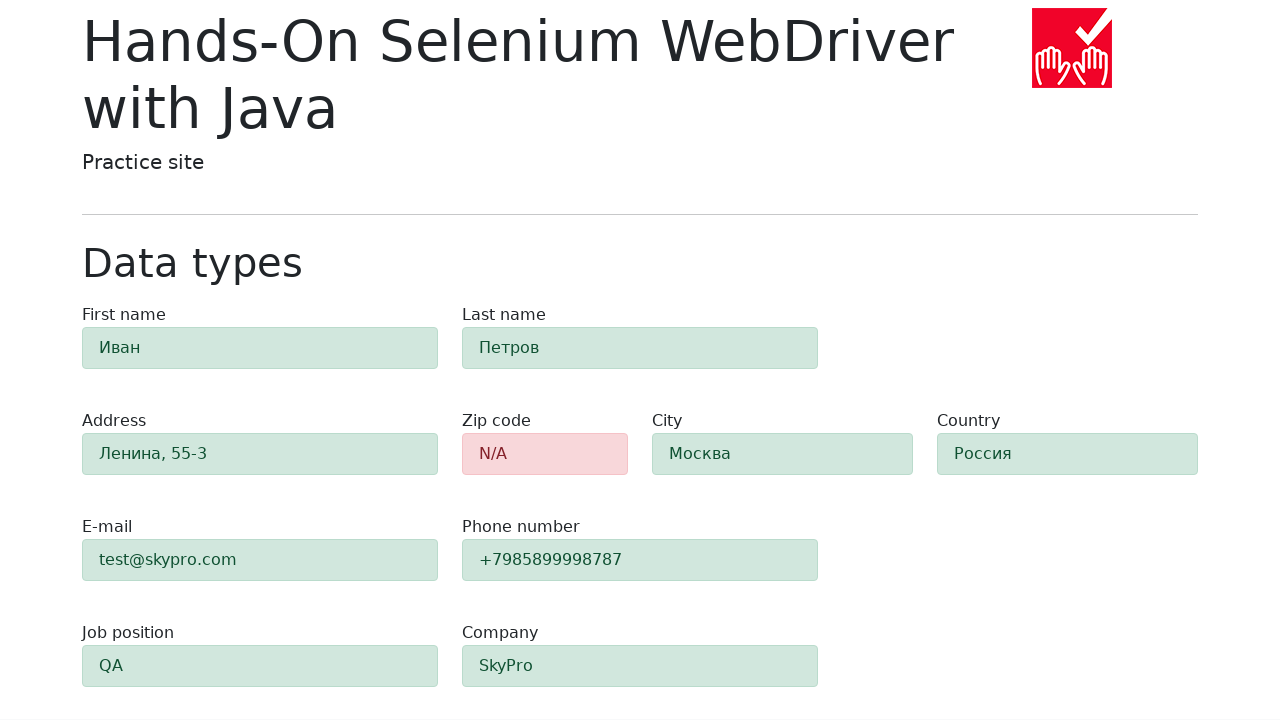

Waited for validation results to appear
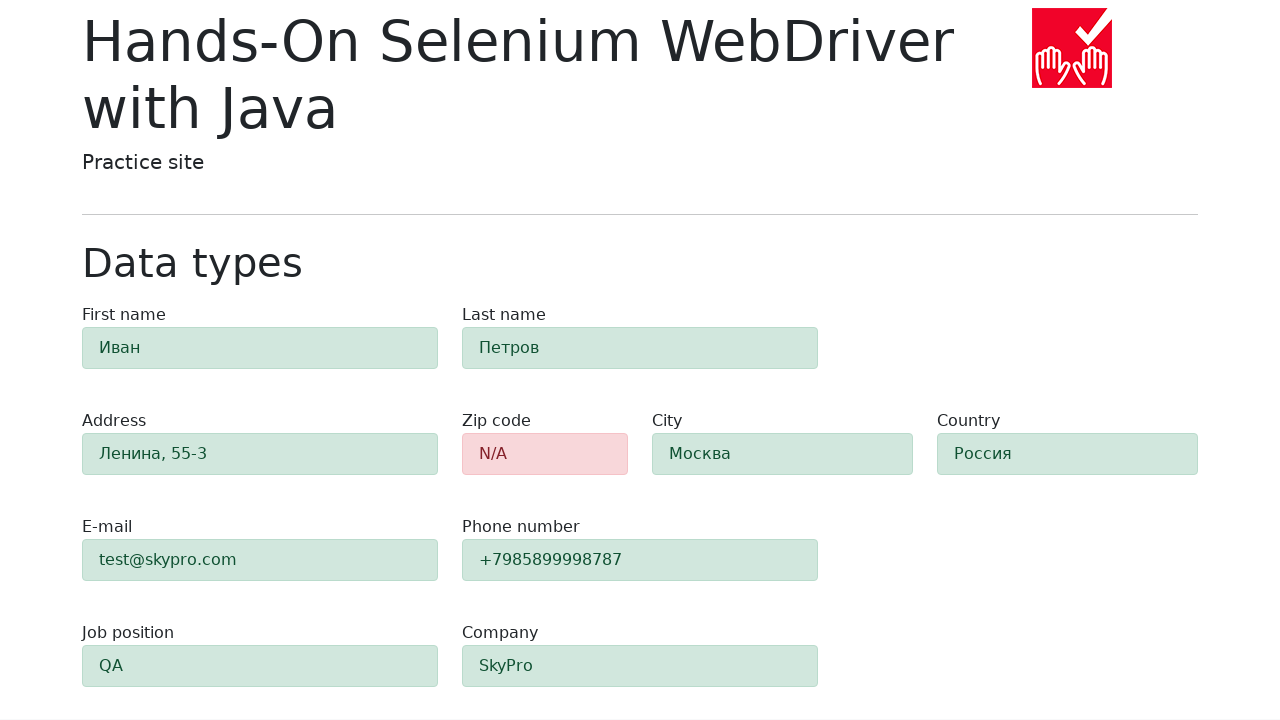

Verified zip-code field shows alert-danger validation error
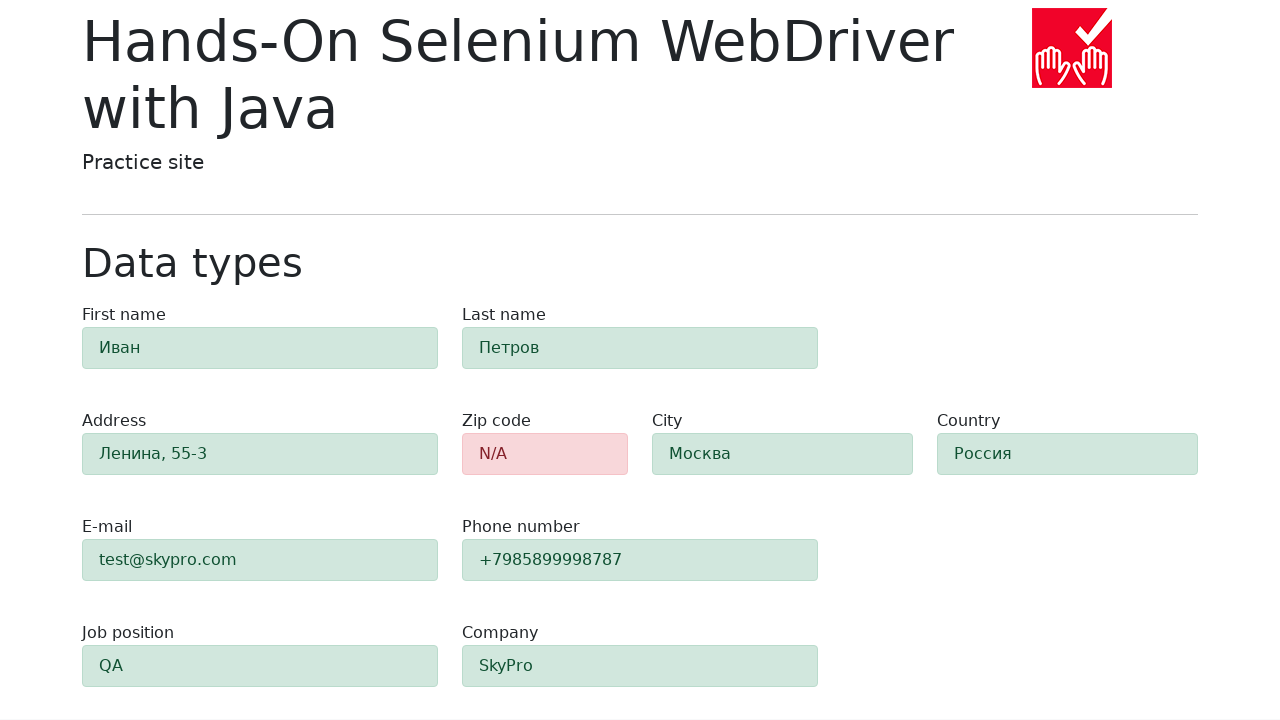

Verified first-name field shows alert-success
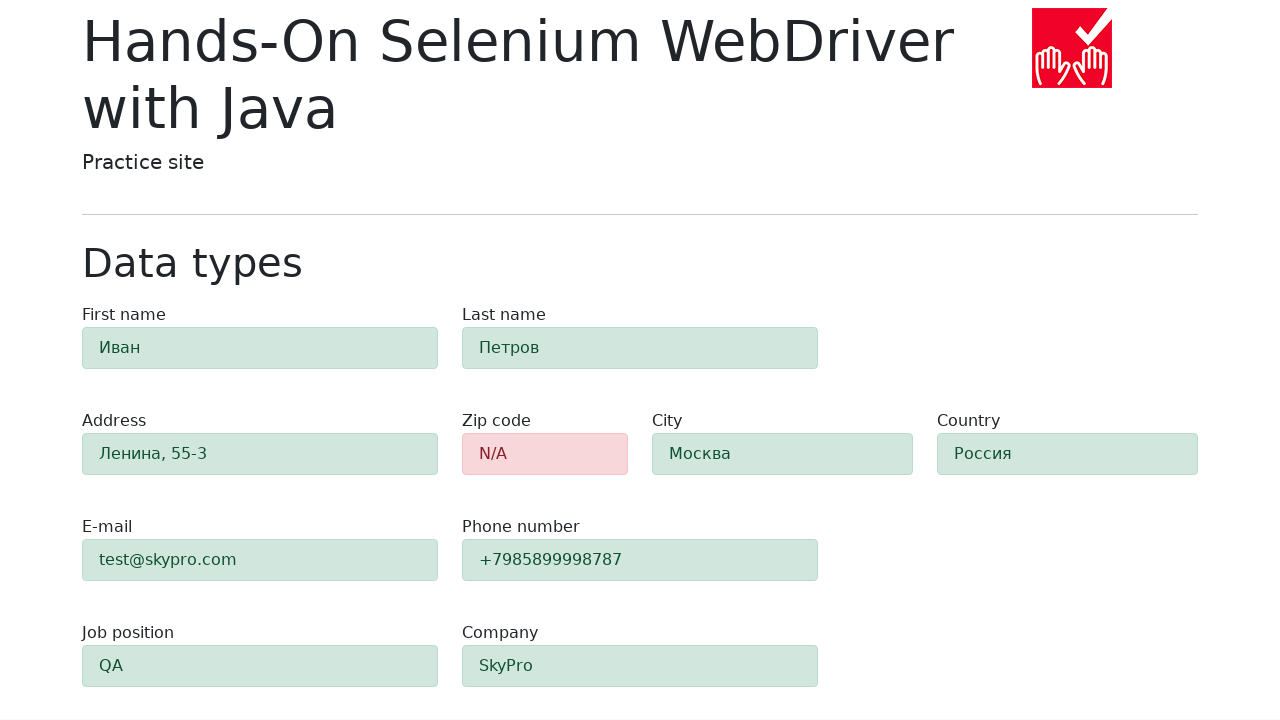

Verified last-name field shows alert-success
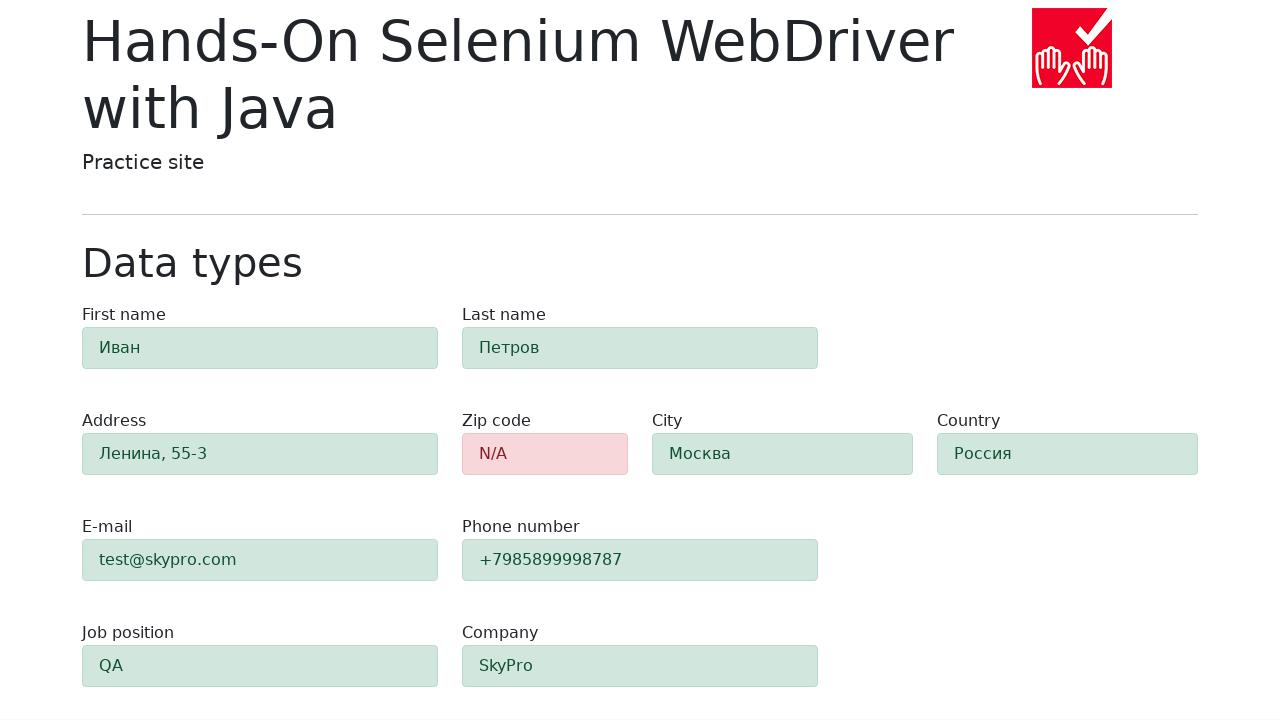

Verified address field shows alert-success
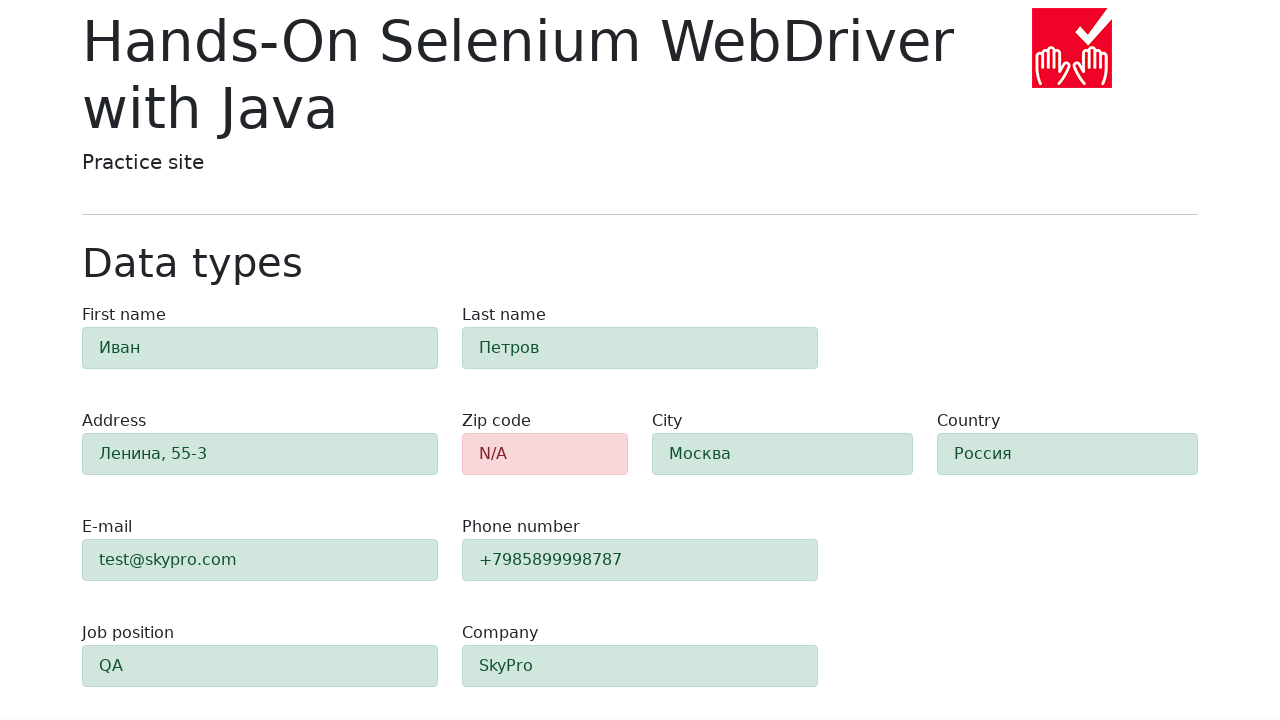

Verified city field shows alert-success
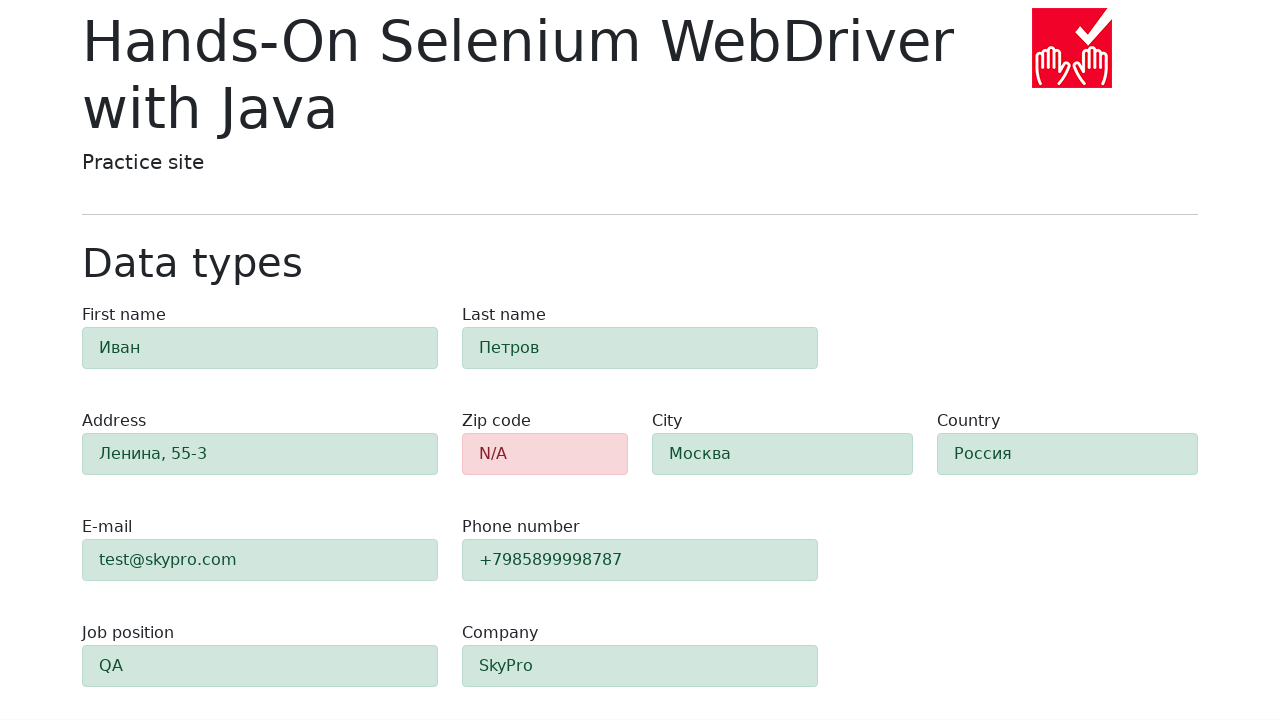

Verified country field shows alert-success
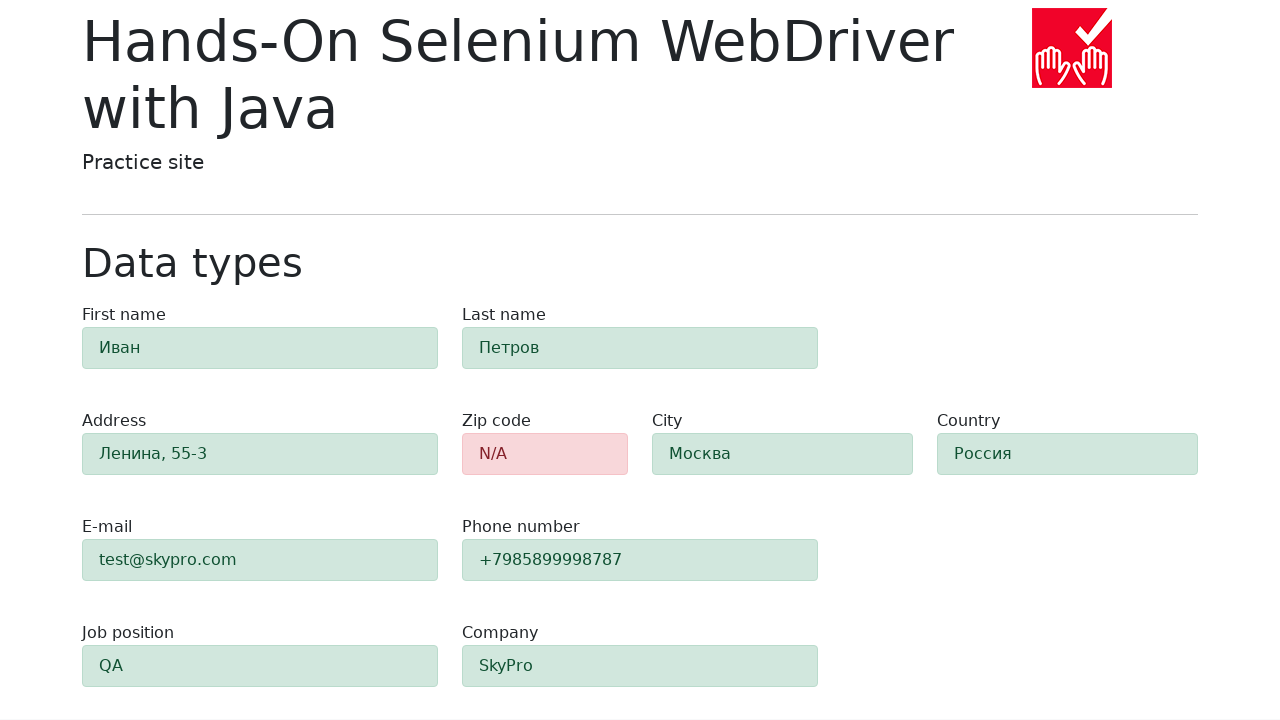

Verified e-mail field shows alert-success
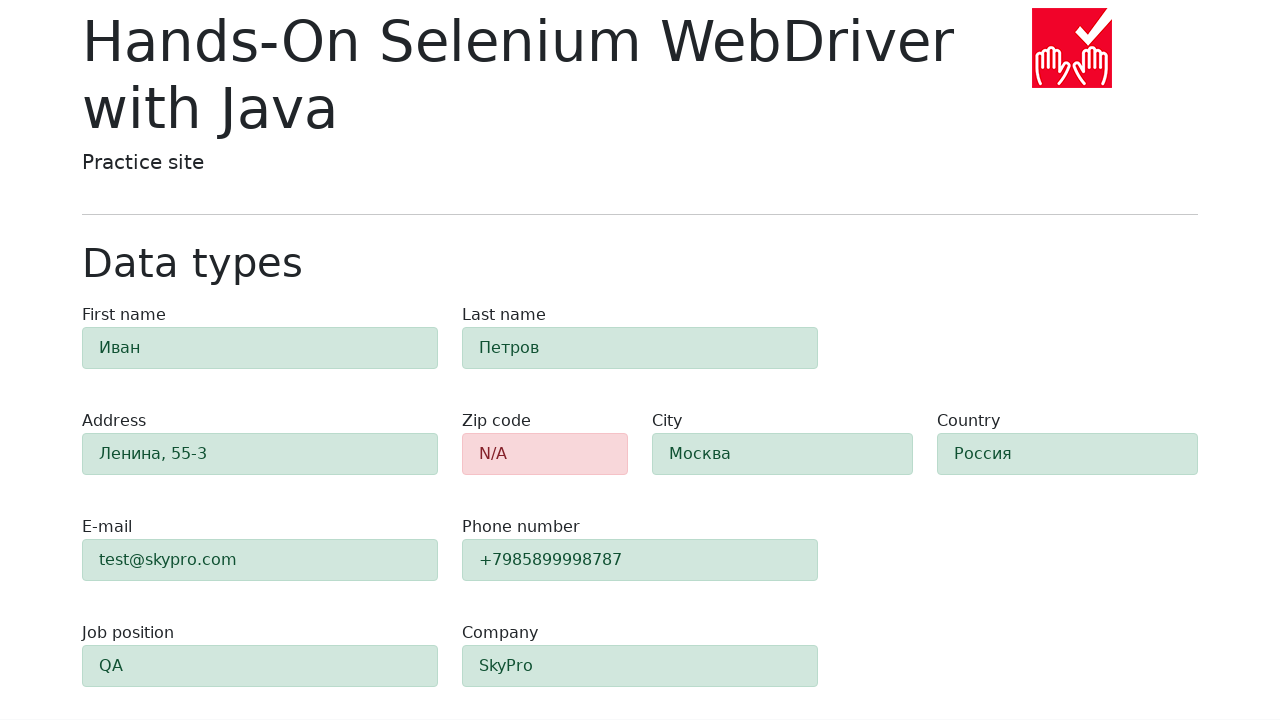

Verified phone field shows alert-success
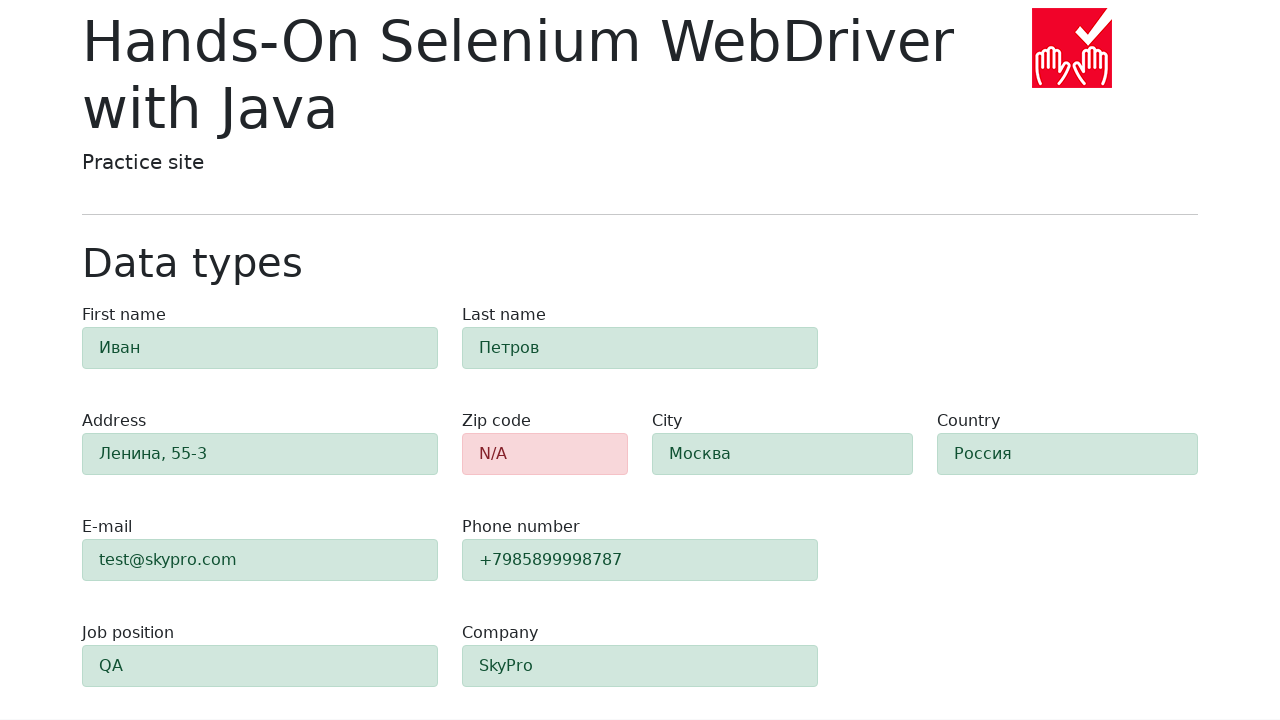

Verified job-position field shows alert-success
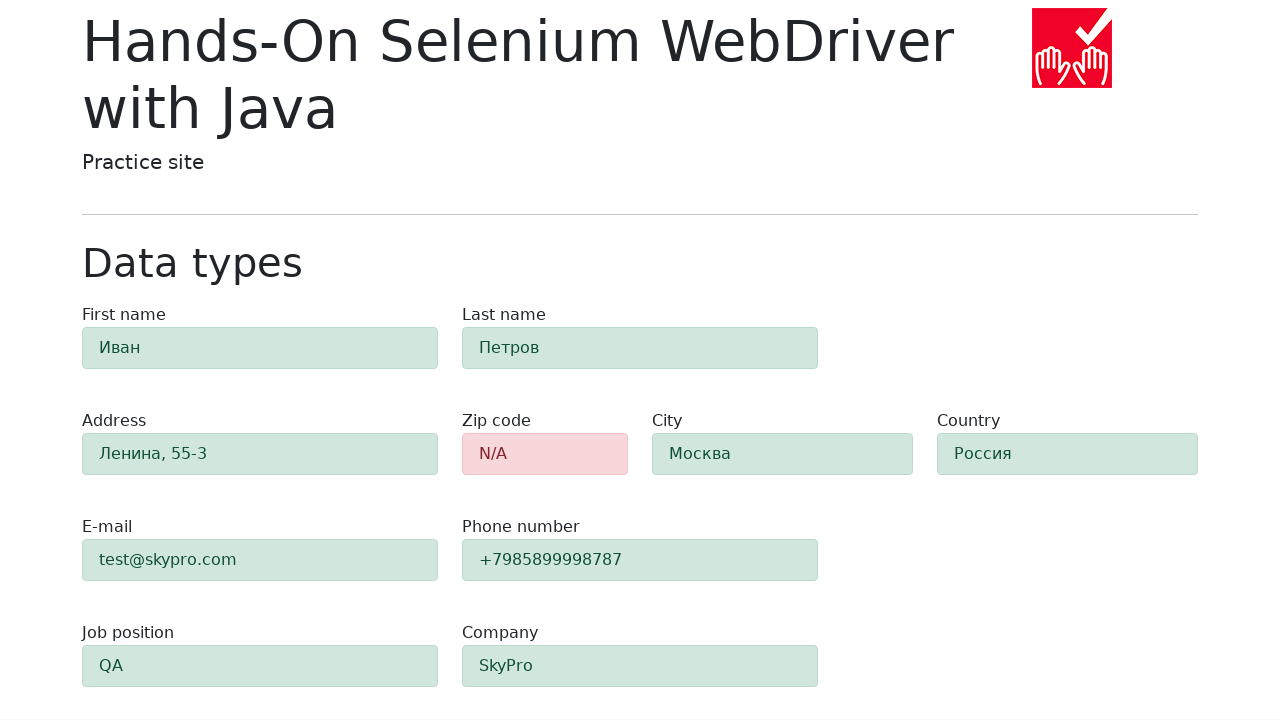

Verified company field shows alert-success
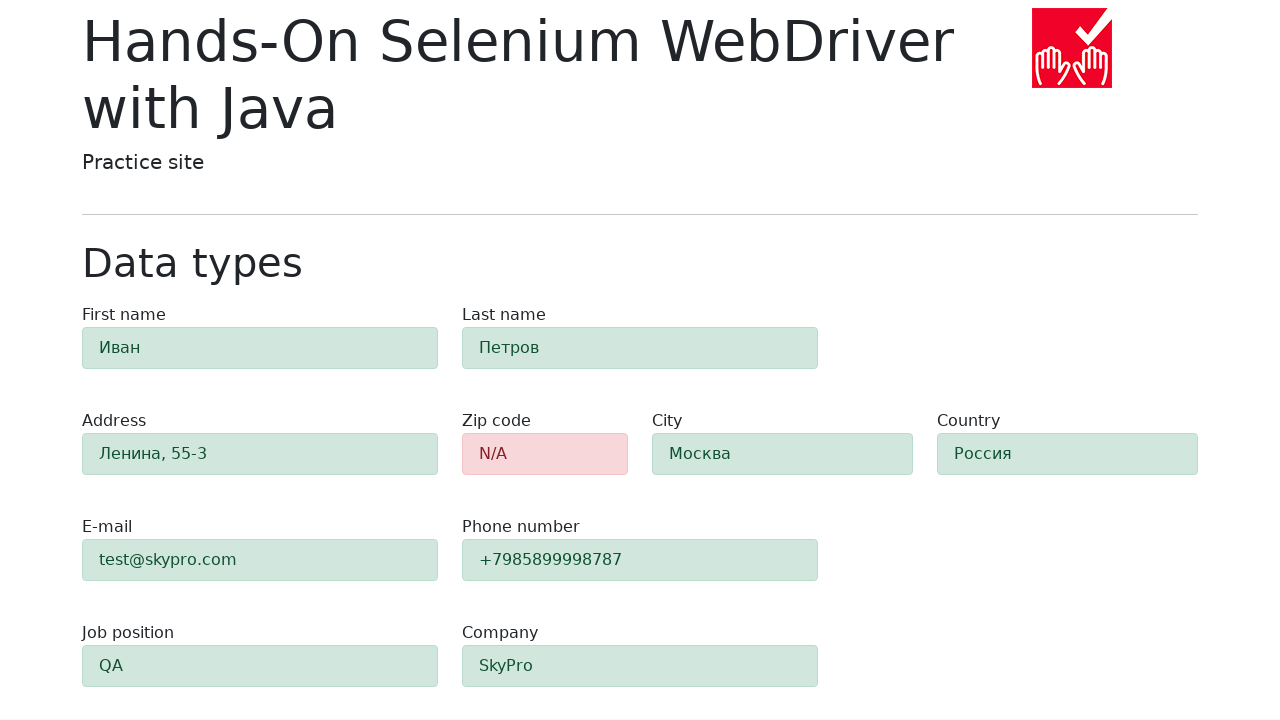

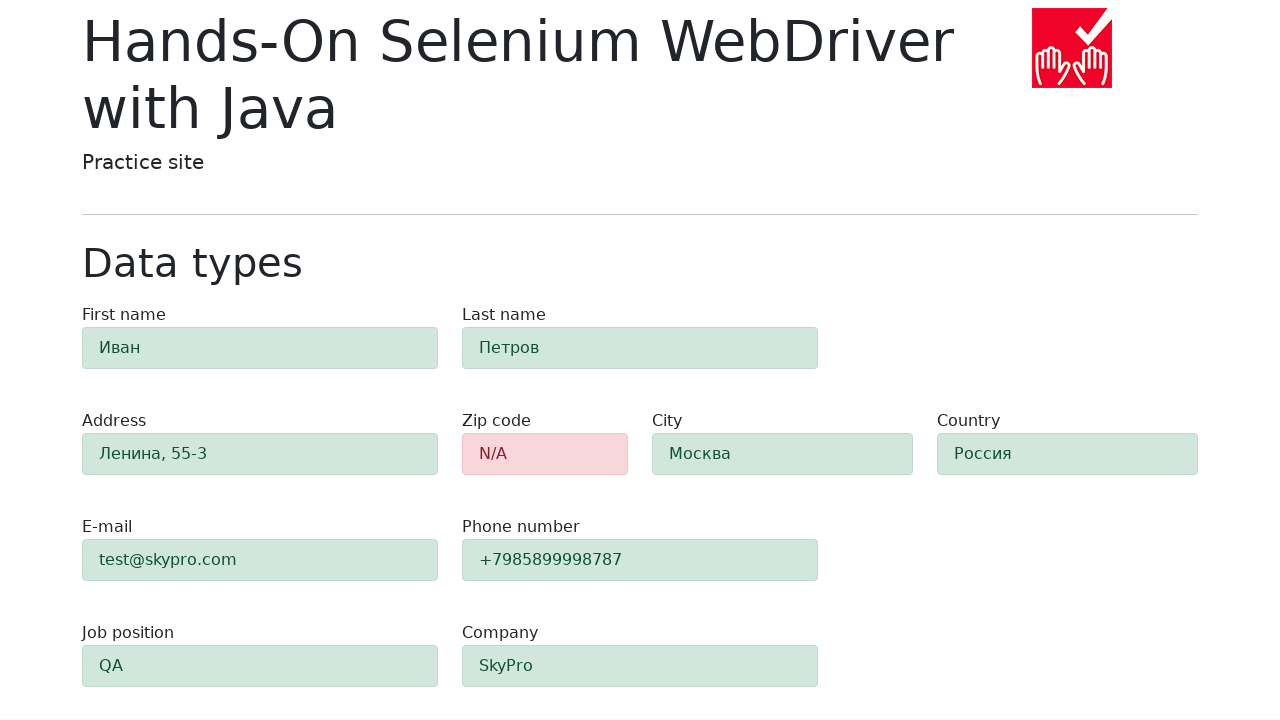